Tests sorting the Due column in ascending order by clicking the column header and verifying the values are sorted correctly.

Starting URL: http://the-internet.herokuapp.com/tables

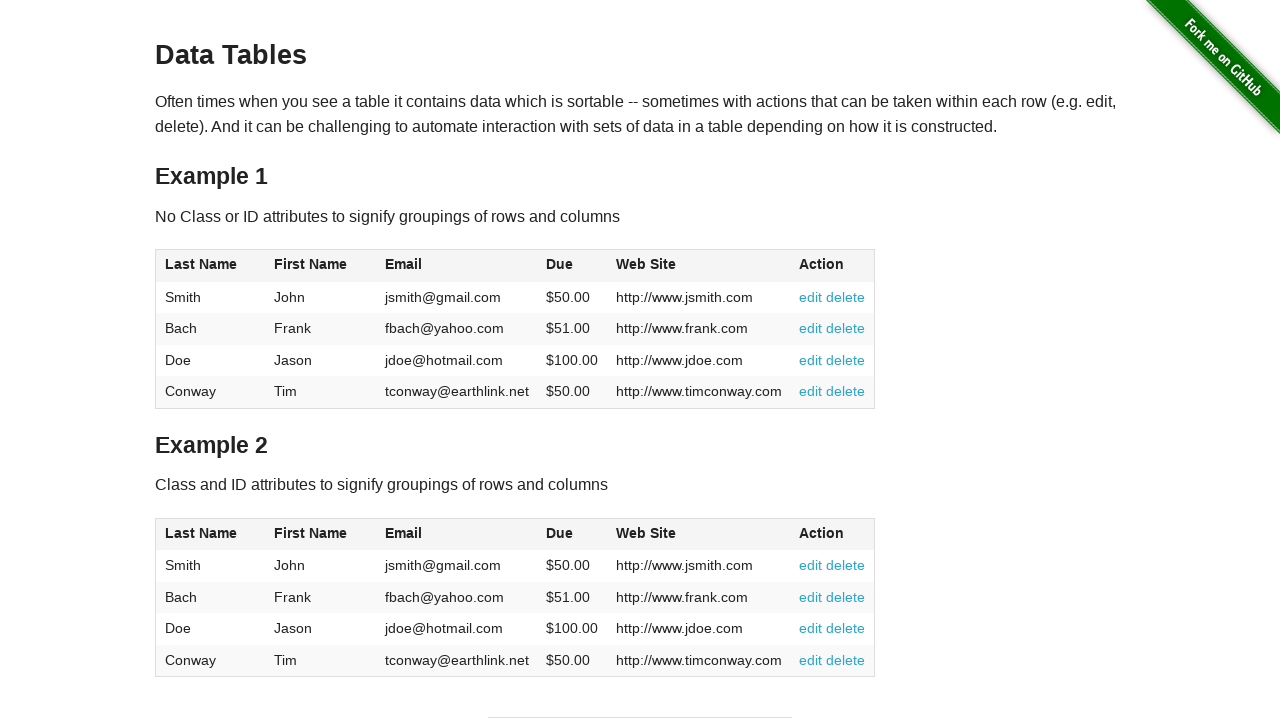

Clicked Due column header to sort in ascending order at (572, 266) on #table1 thead tr th:nth-child(4)
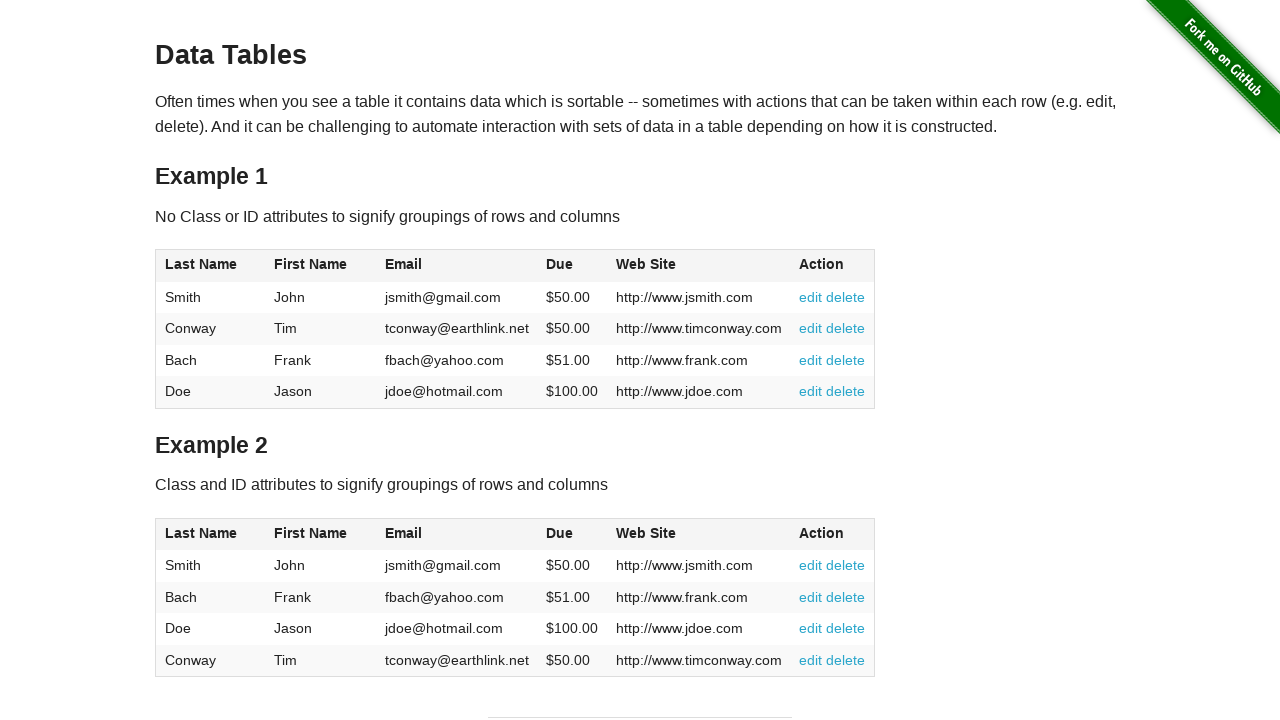

Table updated after sorting Due column
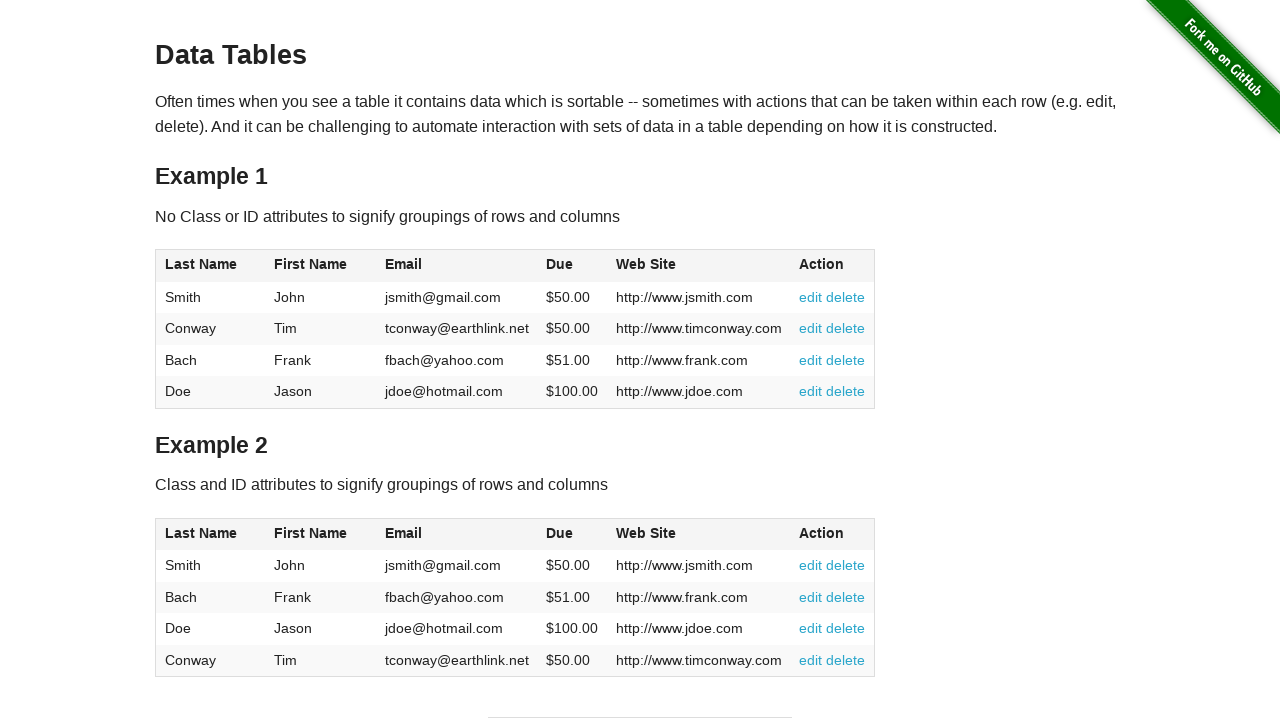

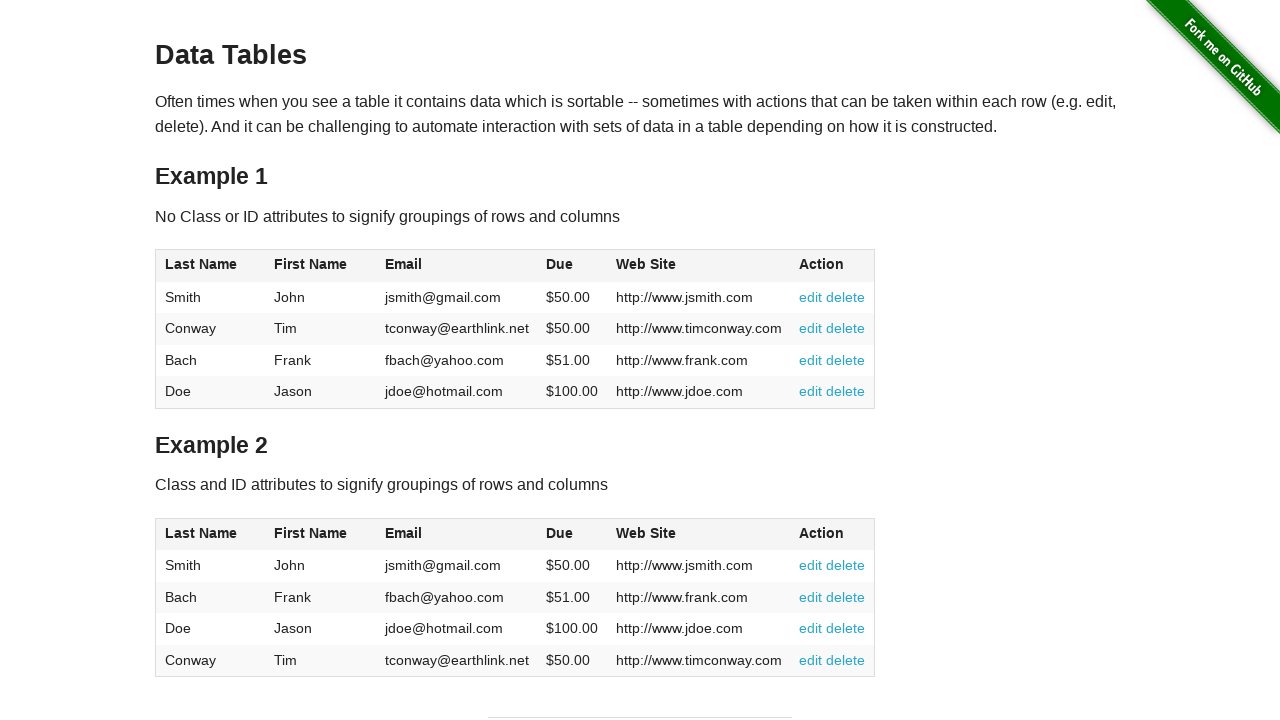